Tests dropdown selection by selecting 'Option 1' from a dropdown menu and verifying the selection

Starting URL: http://the-internet.herokuapp.com/dropdown

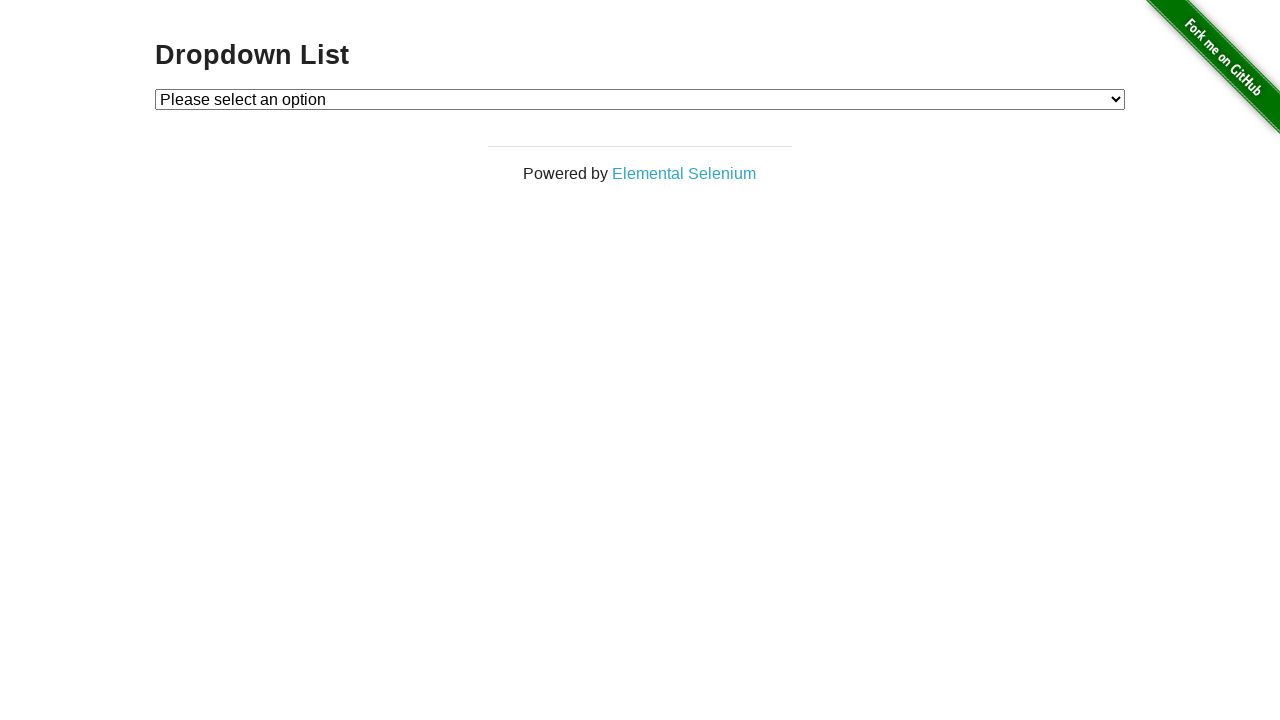

Waited for dropdown menu to be visible
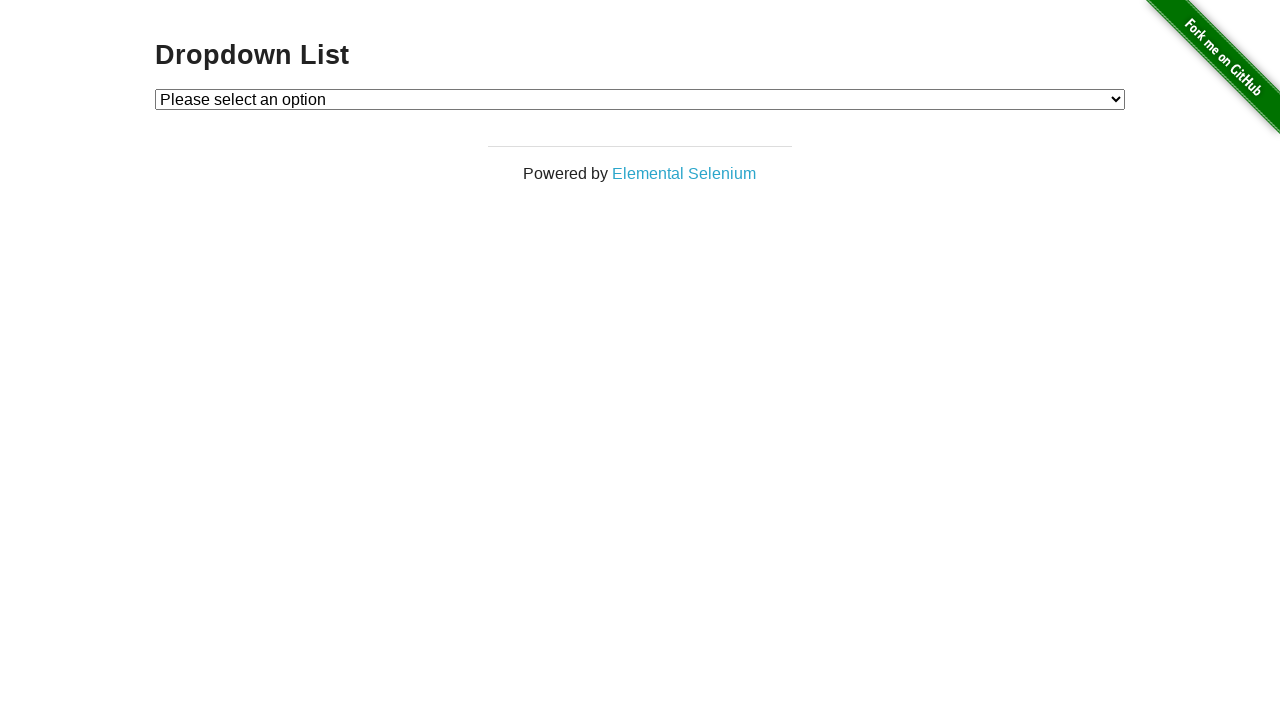

Selected 'Option 1' from the dropdown menu on #dropdown
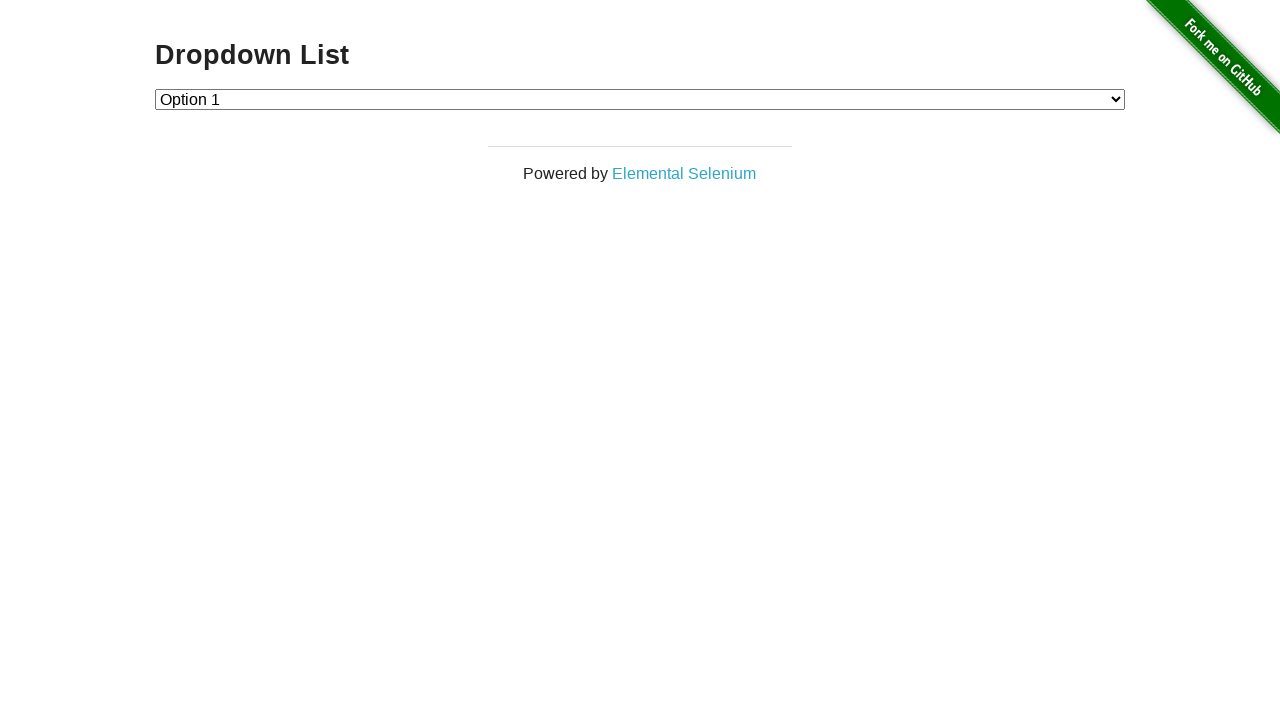

Retrieved the selected dropdown value
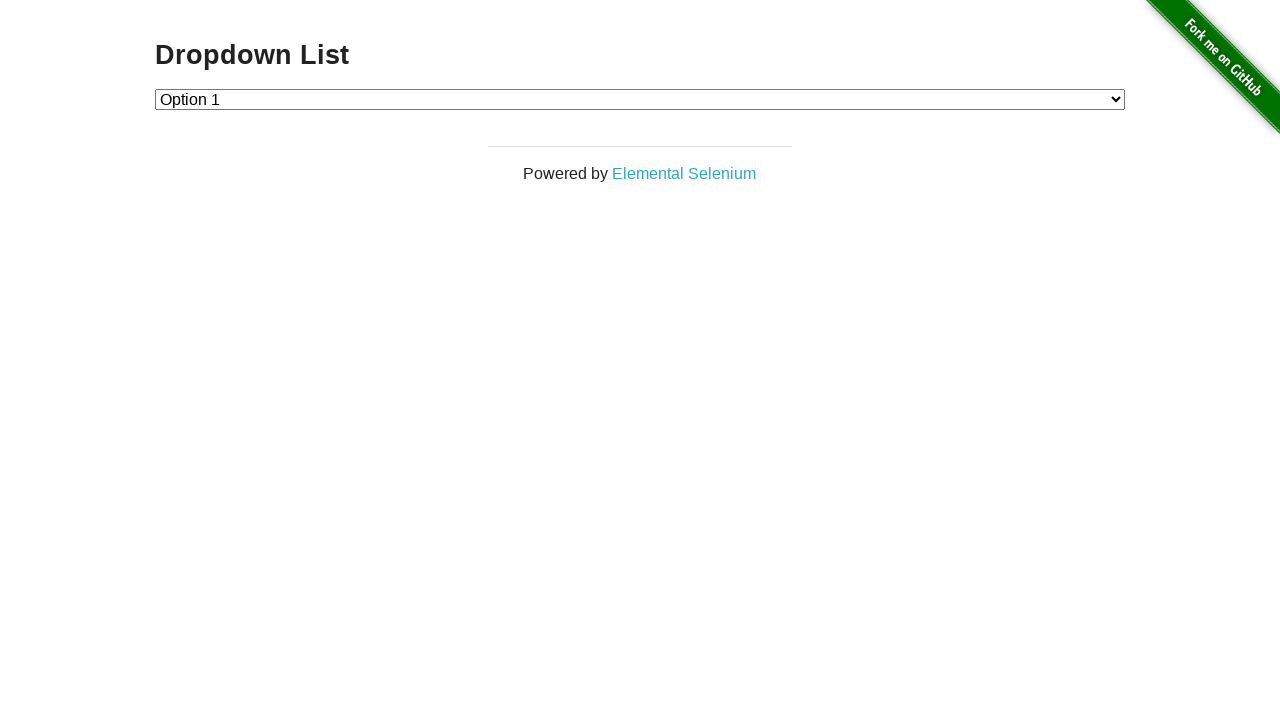

Verified that Option 1 (value '1') was successfully selected
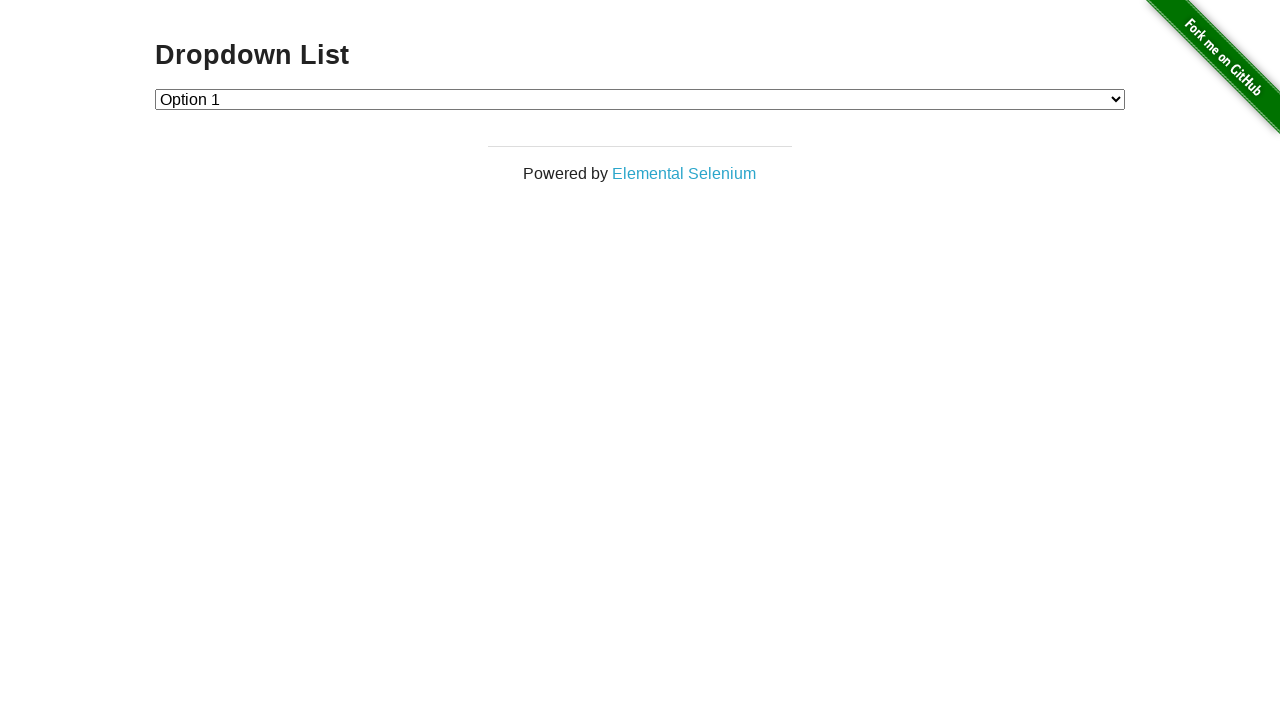

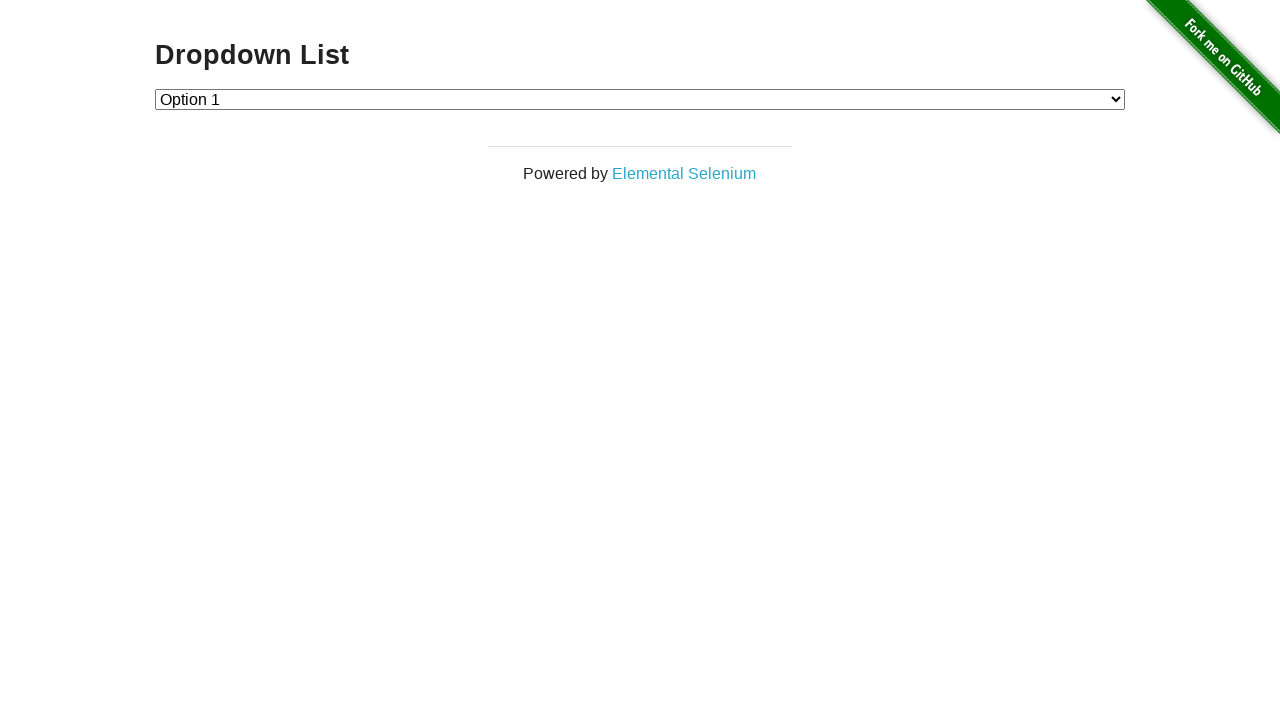